Tests a math exercise form by reading a value from the page, calculating log(abs(12*sin(x))), filling in the answer, checking two checkboxes, and submitting the form.

Starting URL: http://suninjuly.github.io/math.html

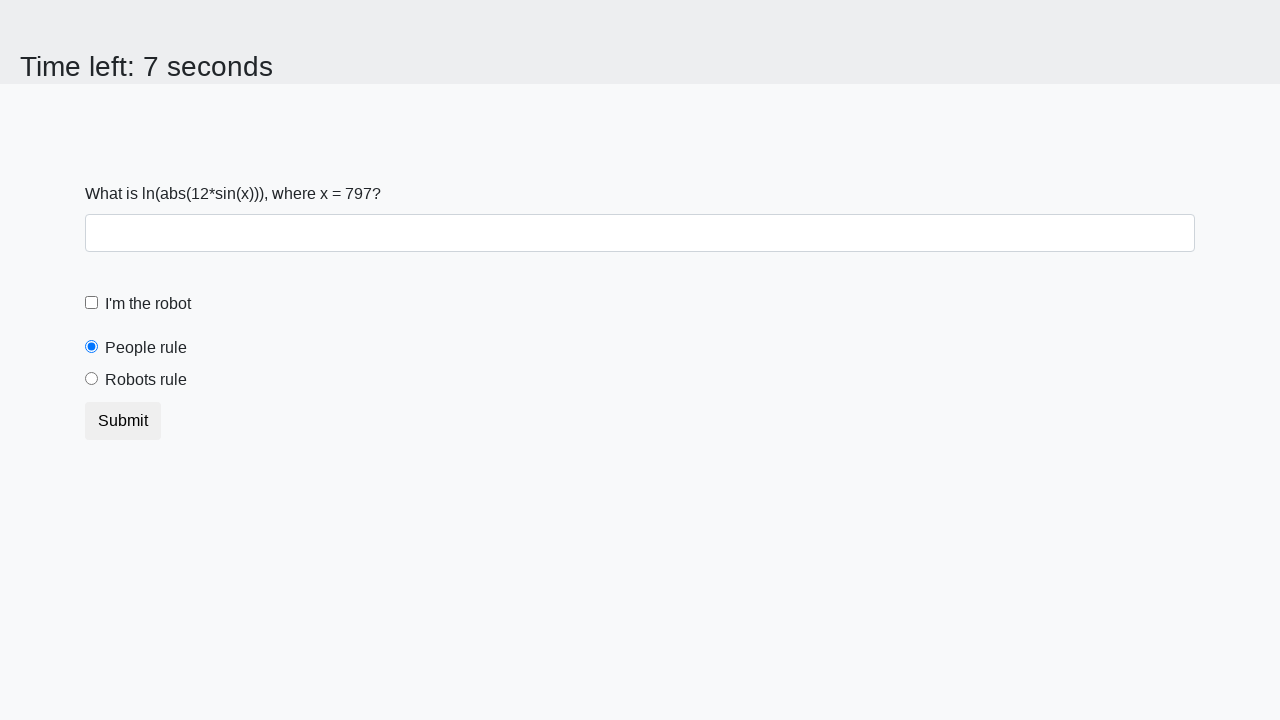

Read x value from page element
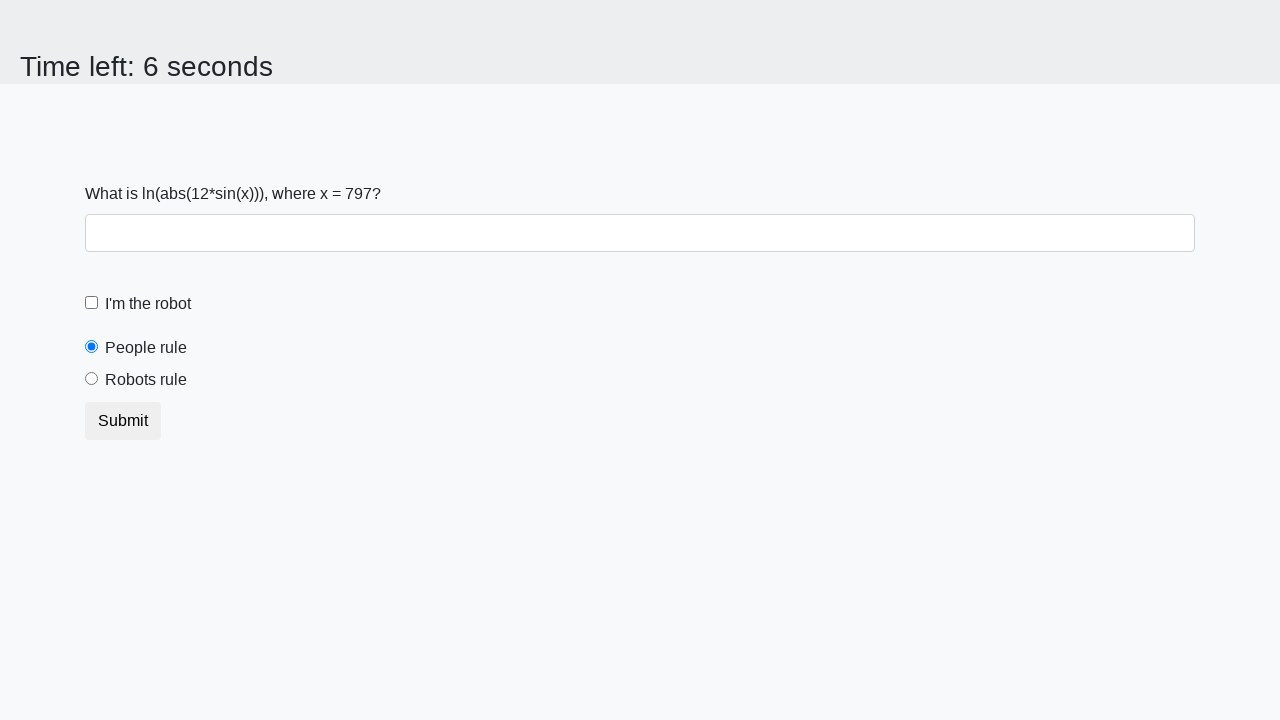

Calculated result: log(abs(12*sin(797))) = 2.288628331685152
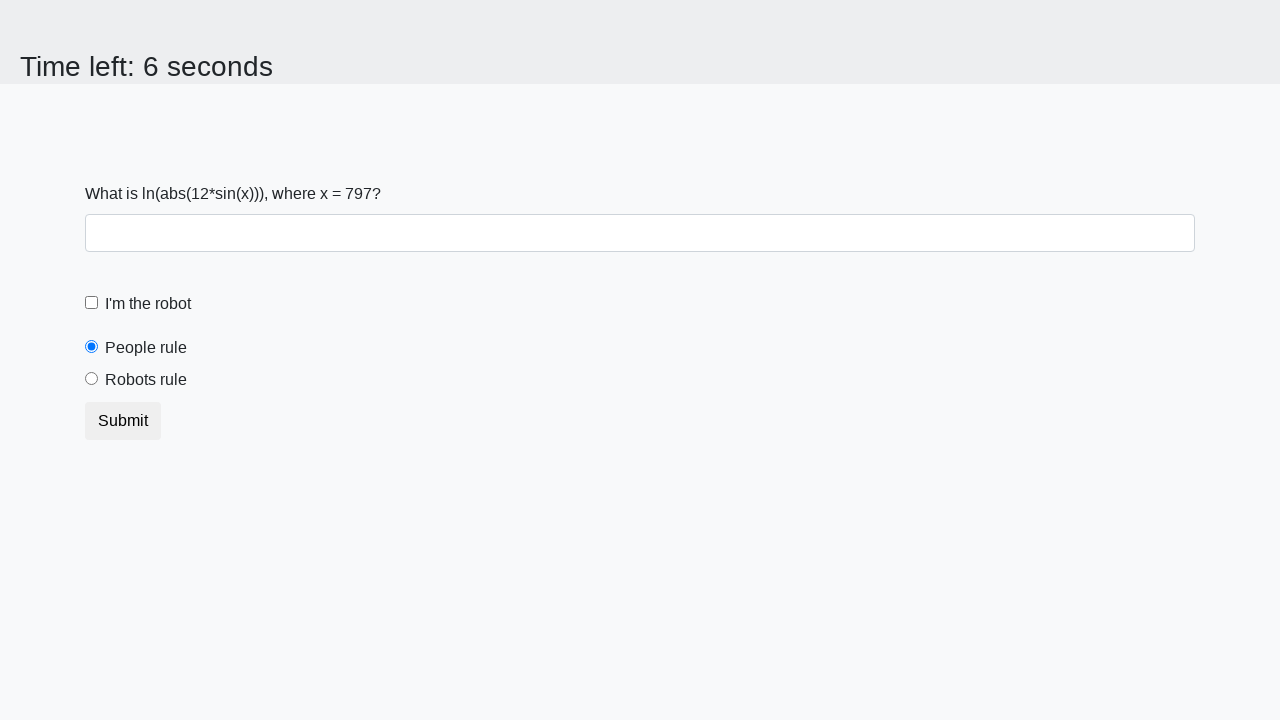

Filled answer field with calculated value on #answer
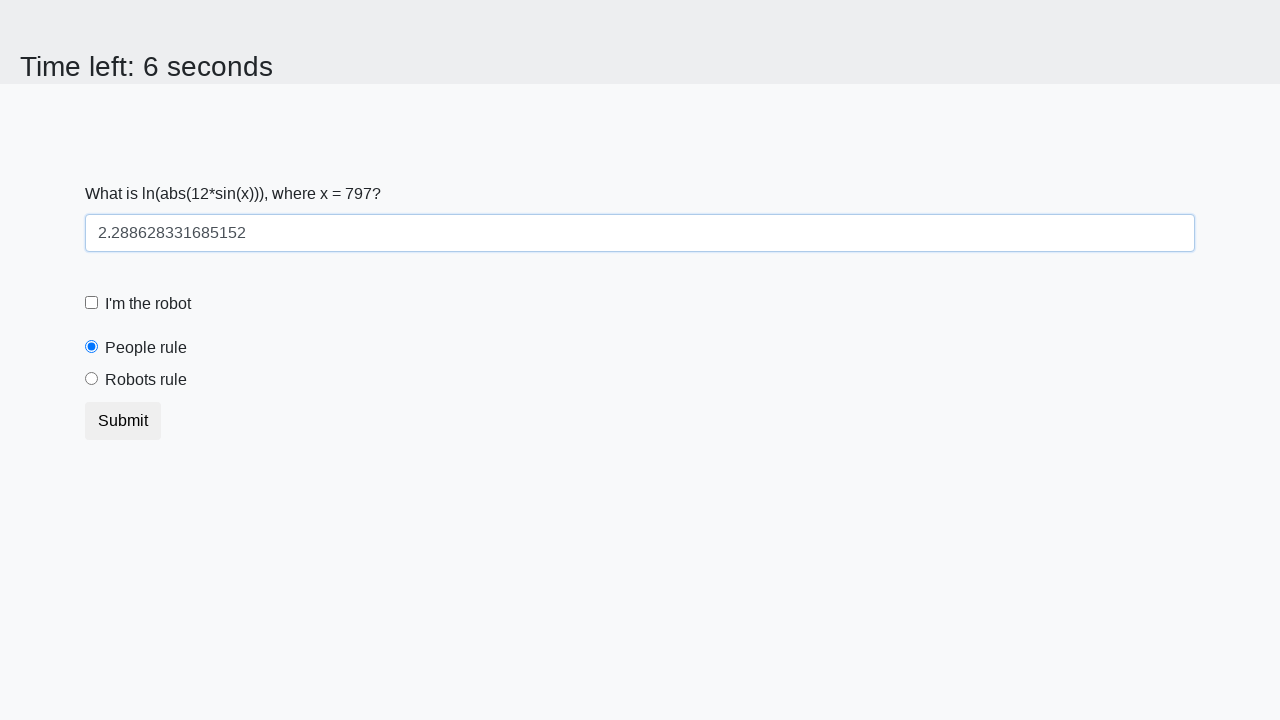

Clicked the robot checkbox at (92, 303) on #robotCheckbox
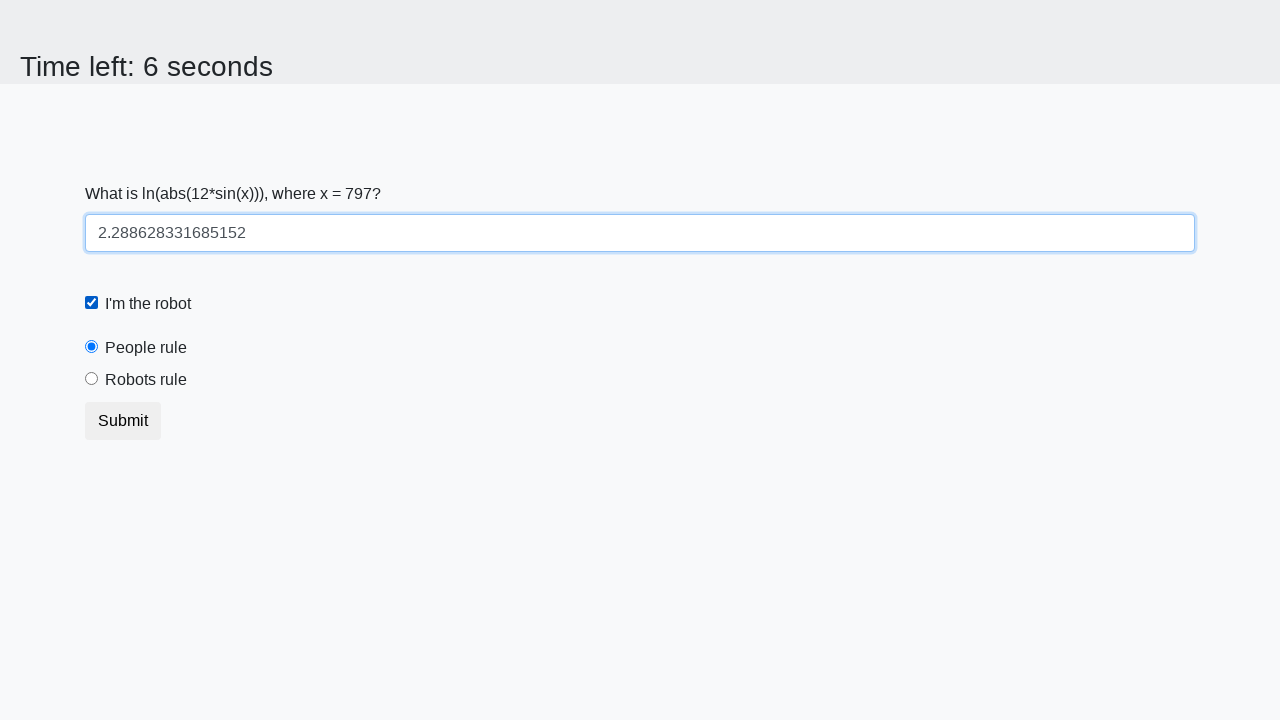

Clicked the robots rule checkbox at (92, 379) on #robotsRule
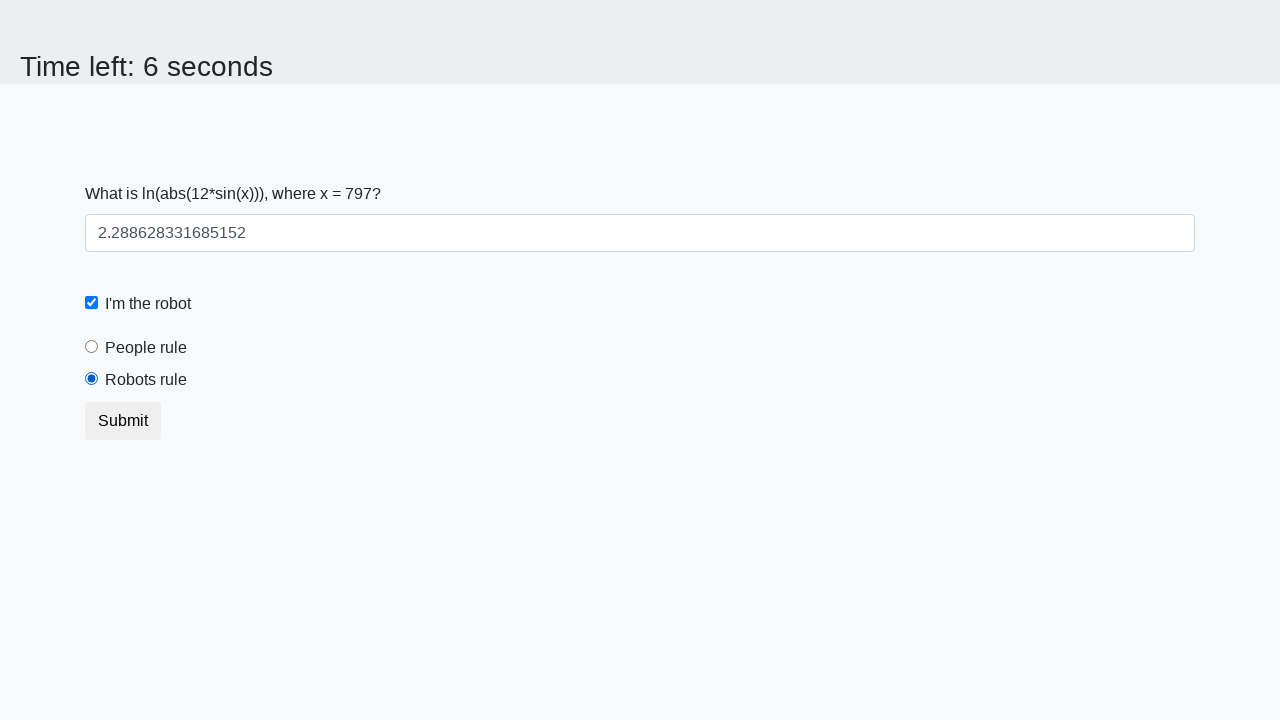

Clicked submit button to submit the form at (123, 421) on button[type="submit"]
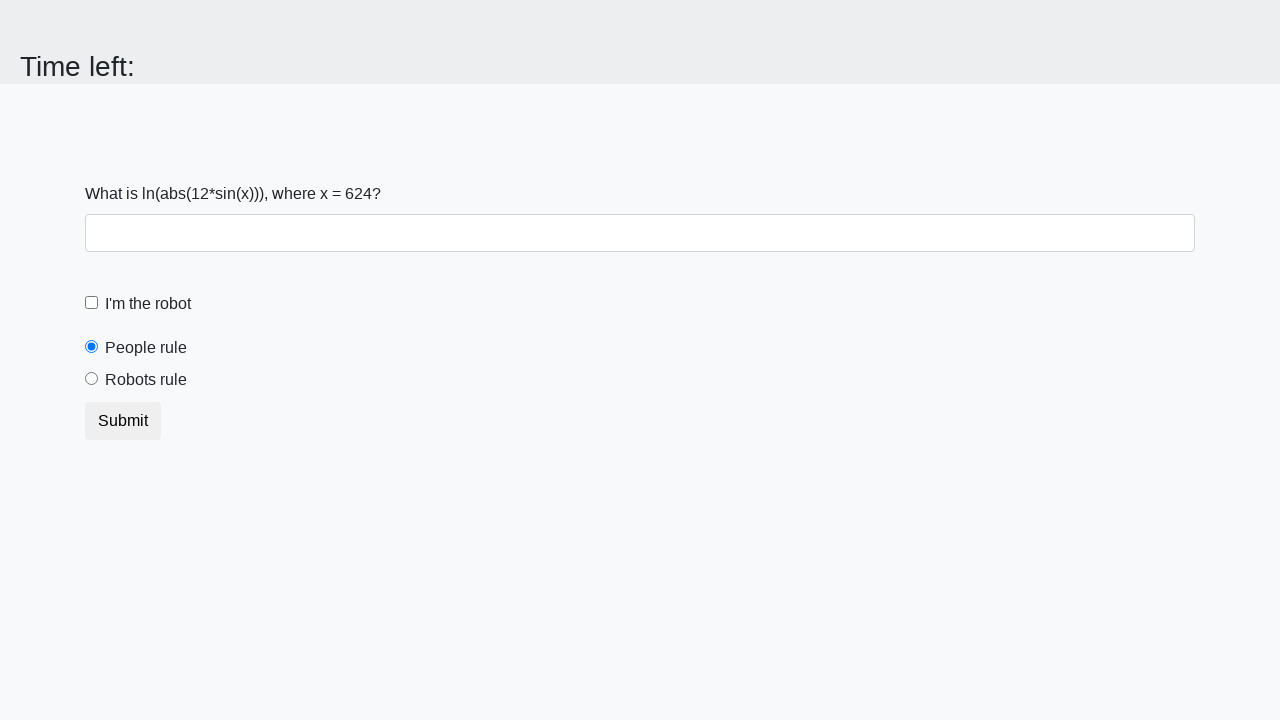

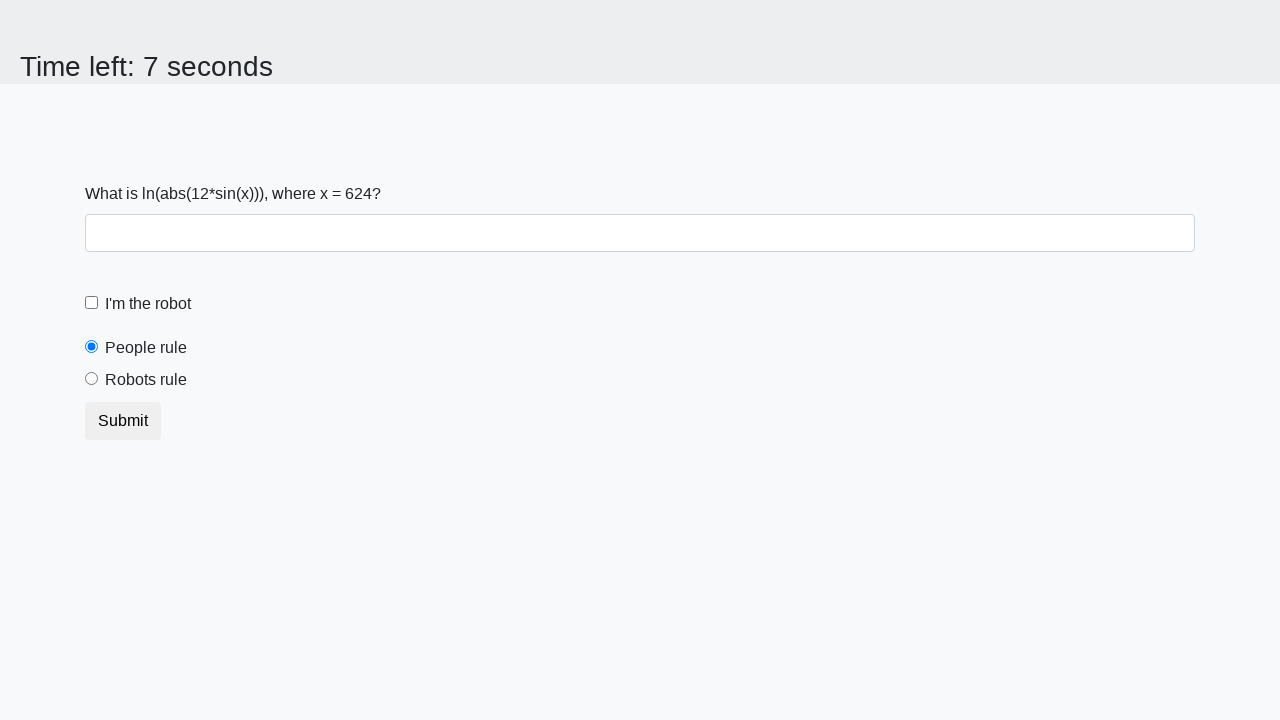